Tests mouse hover functionality by adding a todo item, hovering over it, and clicking the delete button

Starting URL: https://demo.playwright.dev/todomvc/#/

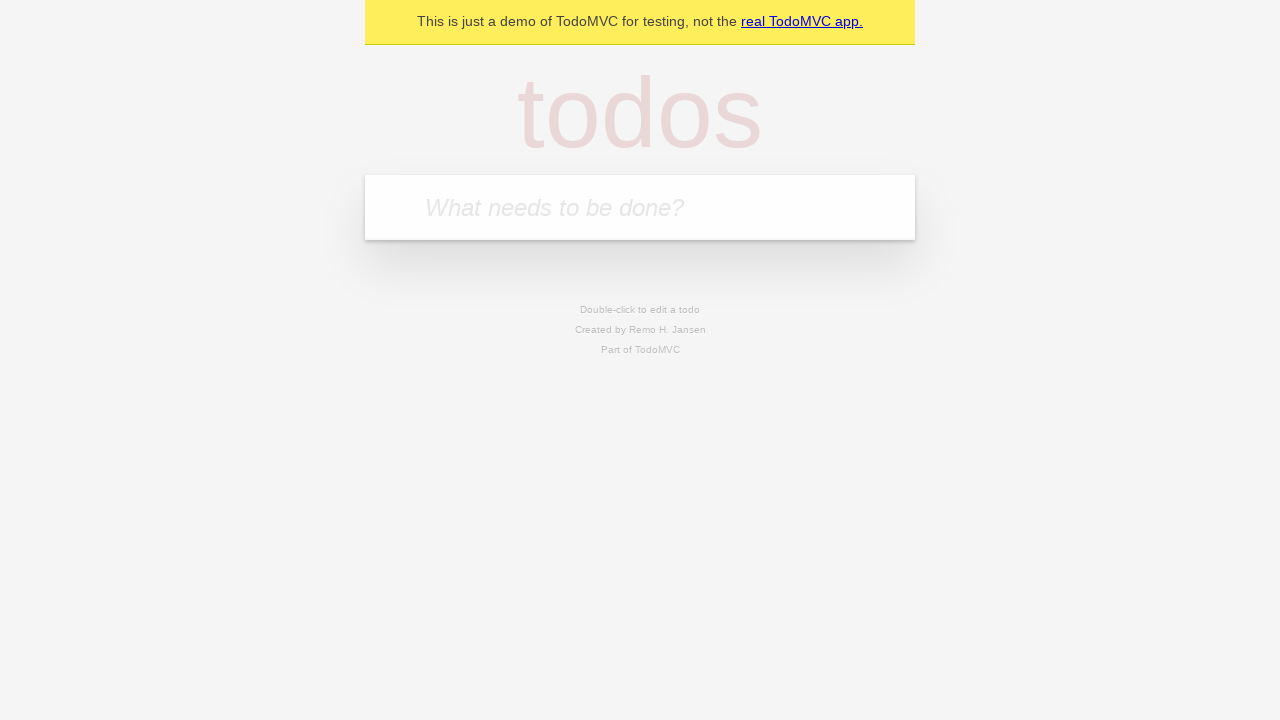

Filled input field with 'Hello World!' on internal:role=textbox
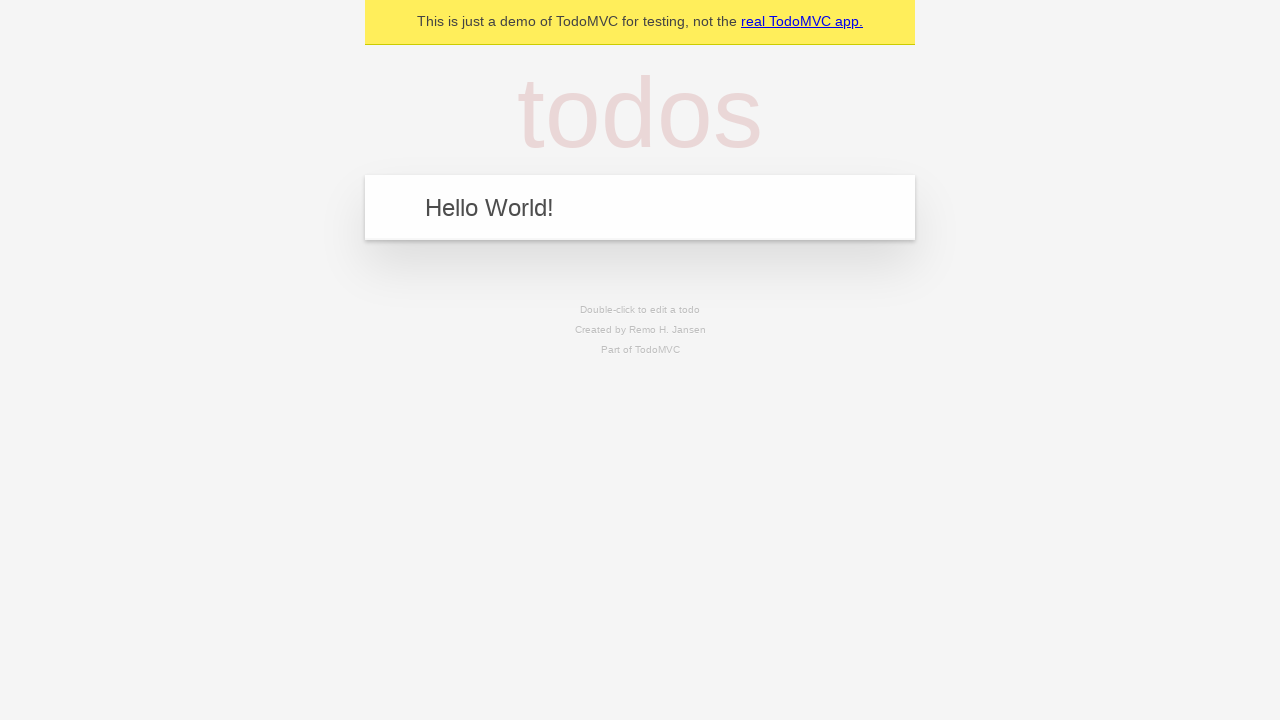

Pressed Enter to add todo item on internal:role=textbox
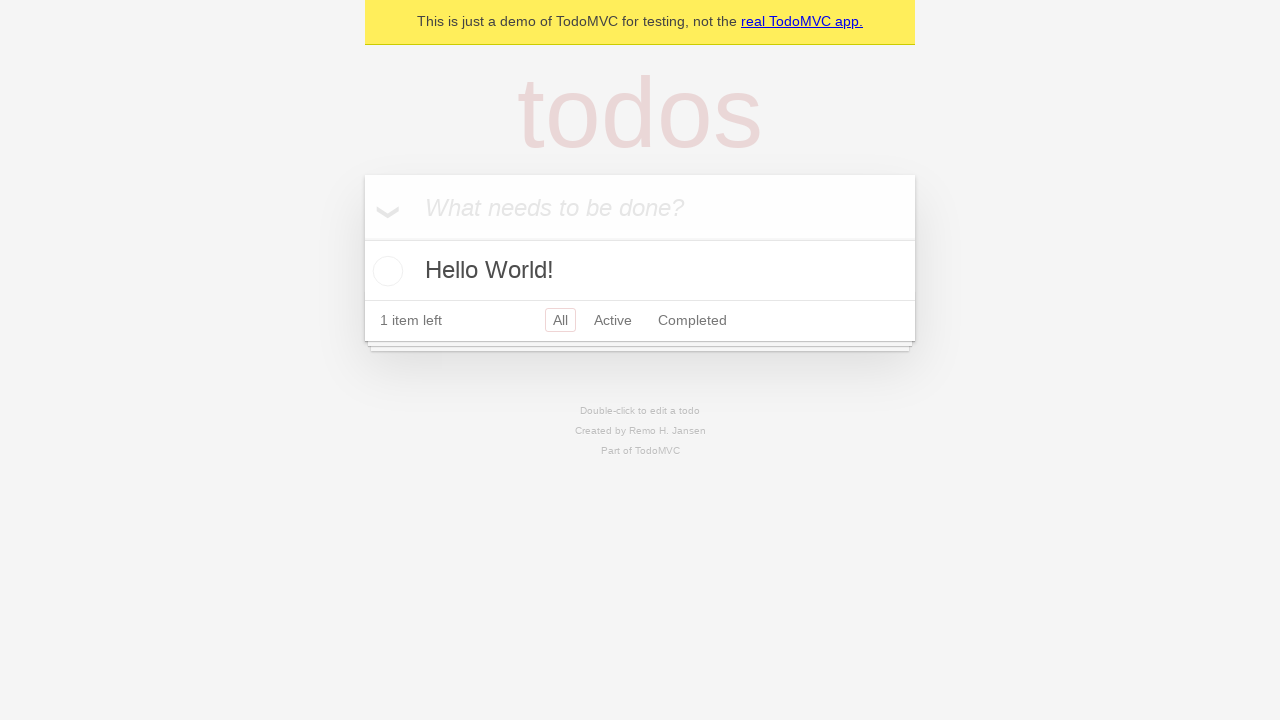

Located the todo item element
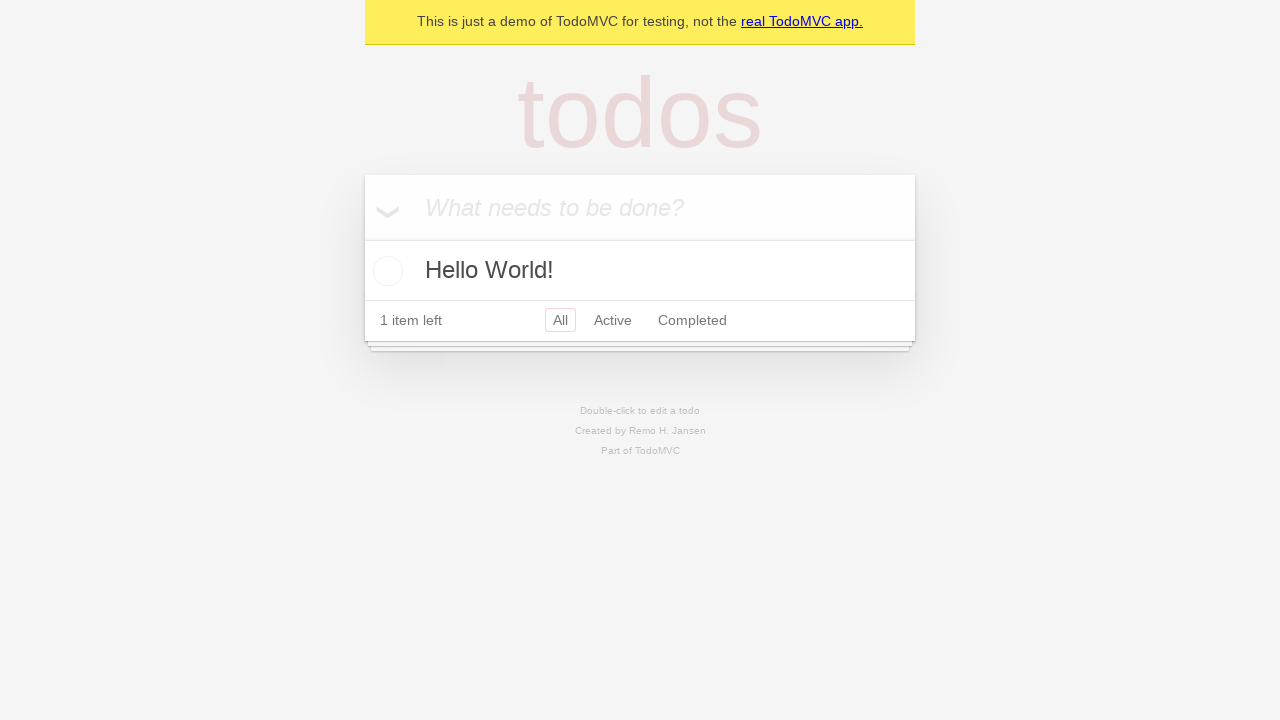

Hovered over the todo item at (640, 271) on internal:role=list >> internal:role=listitem >> internal:and="internal:testid=[d
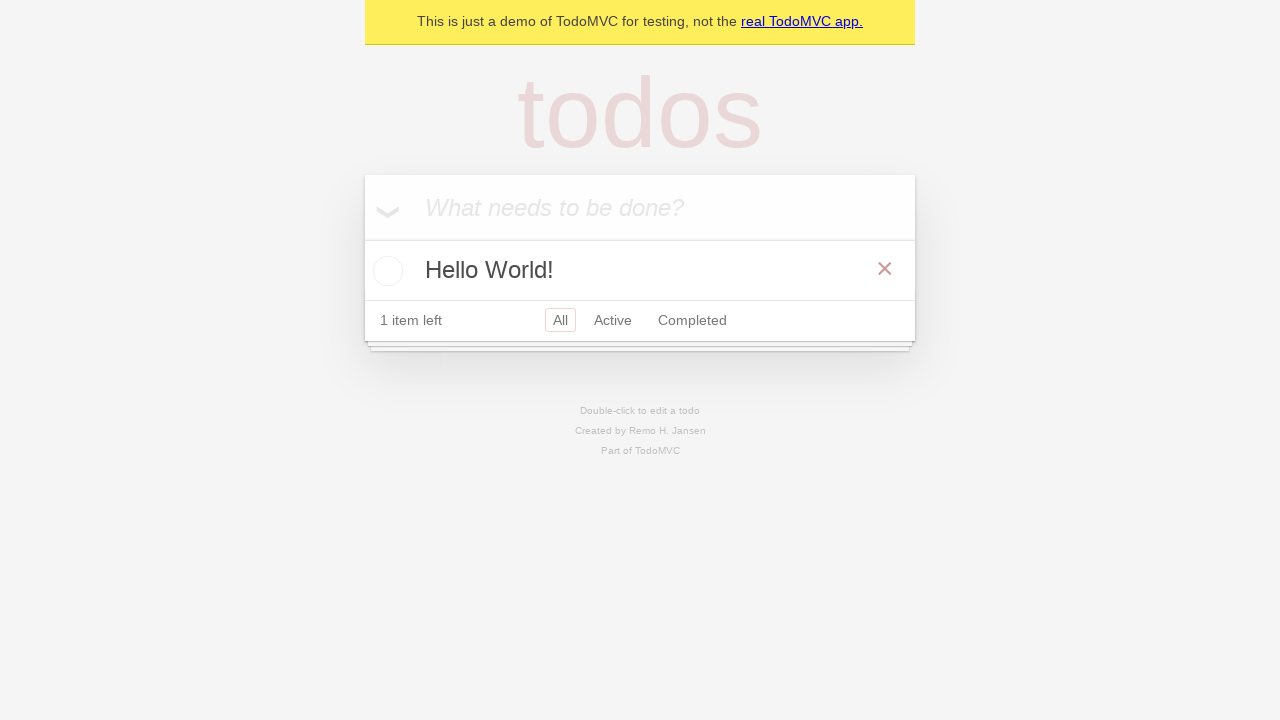

Located the delete button
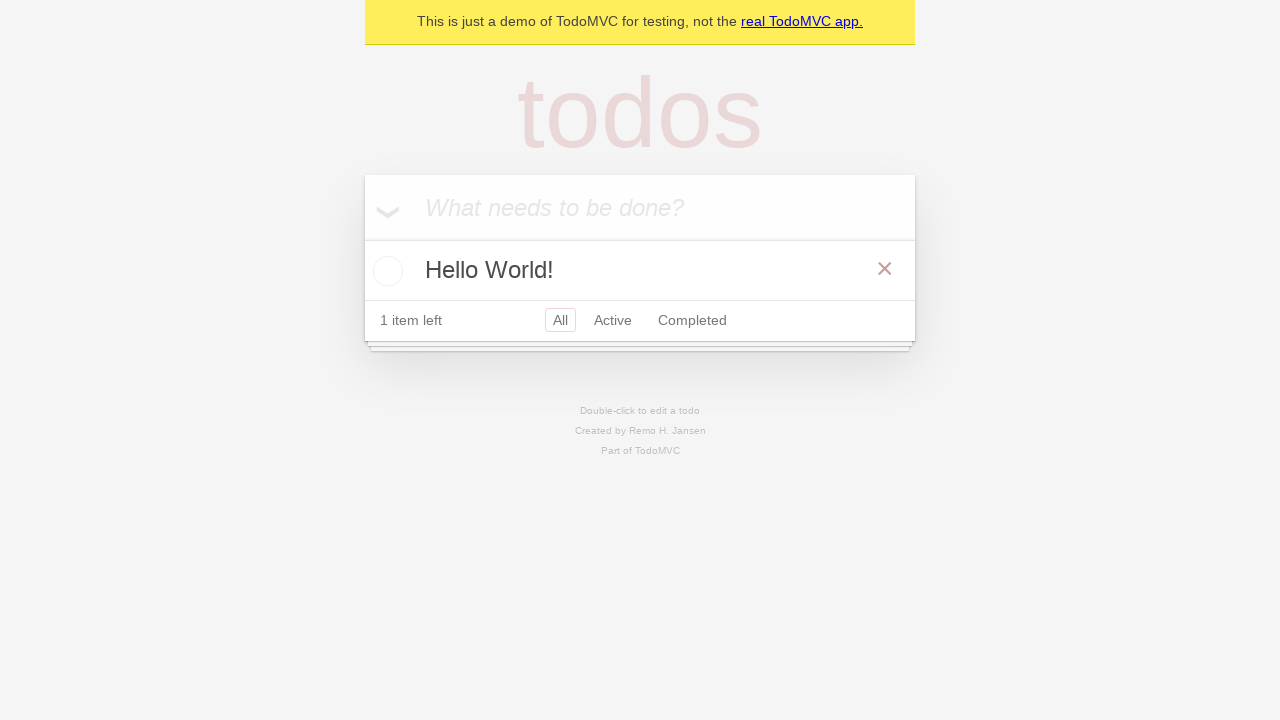

Clicked the delete button to remove todo item at (885, 269) on internal:role=list >> internal:role=listitem >> internal:and="internal:testid=[d
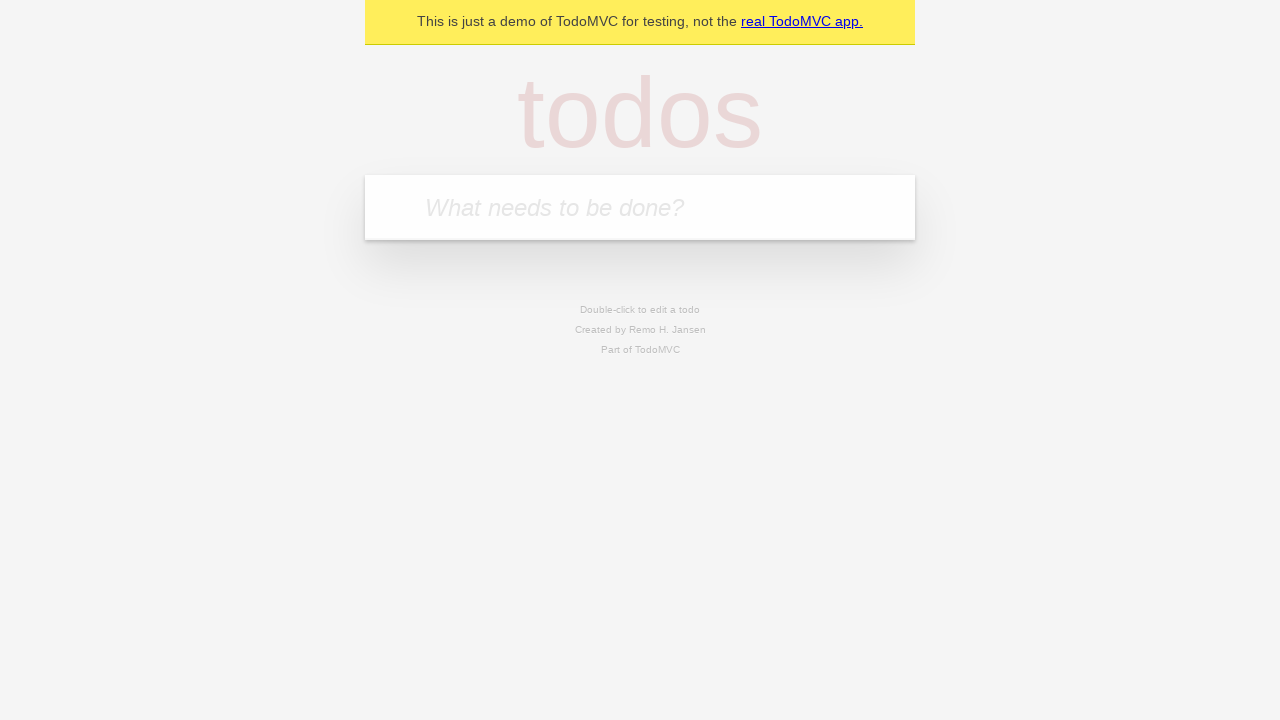

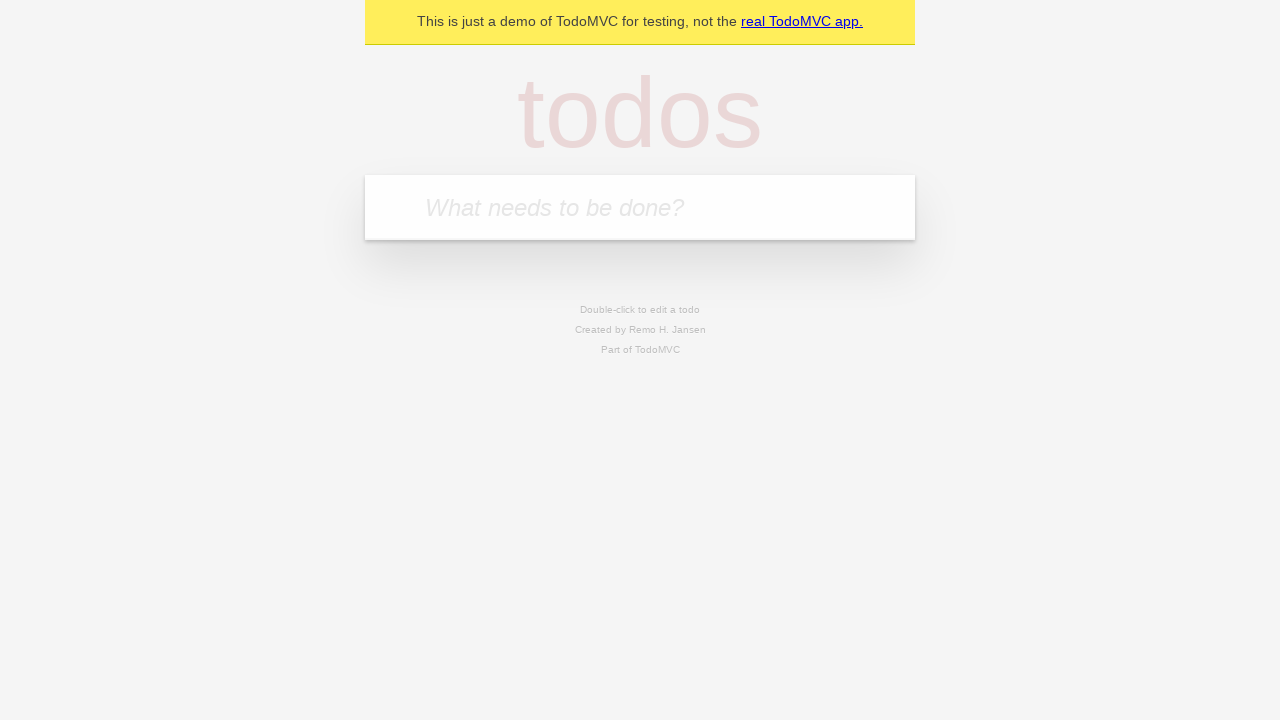